Tests triangle classification with equilateral triangle sides (6, 6, 6)

Starting URL: https://testpages.eviltester.com/styled/apps/triangle/triangle001.html

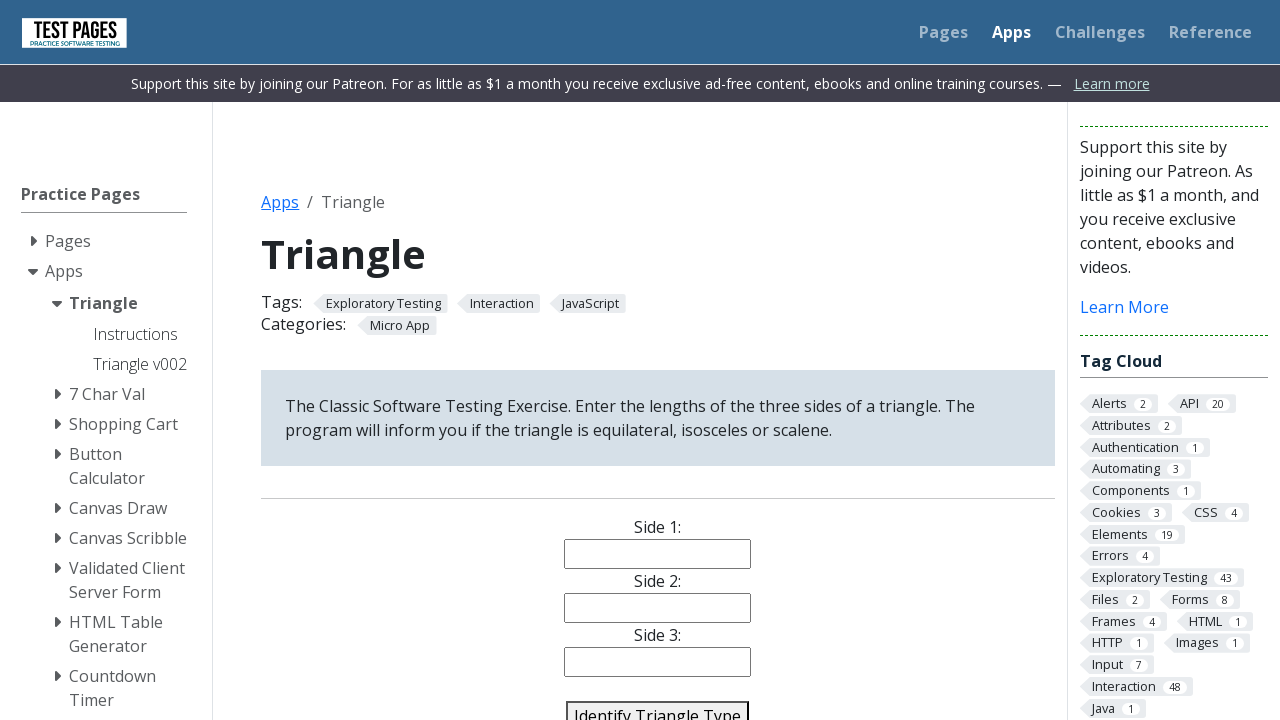

Filled side 1 field with value '6' on input[name='side1']
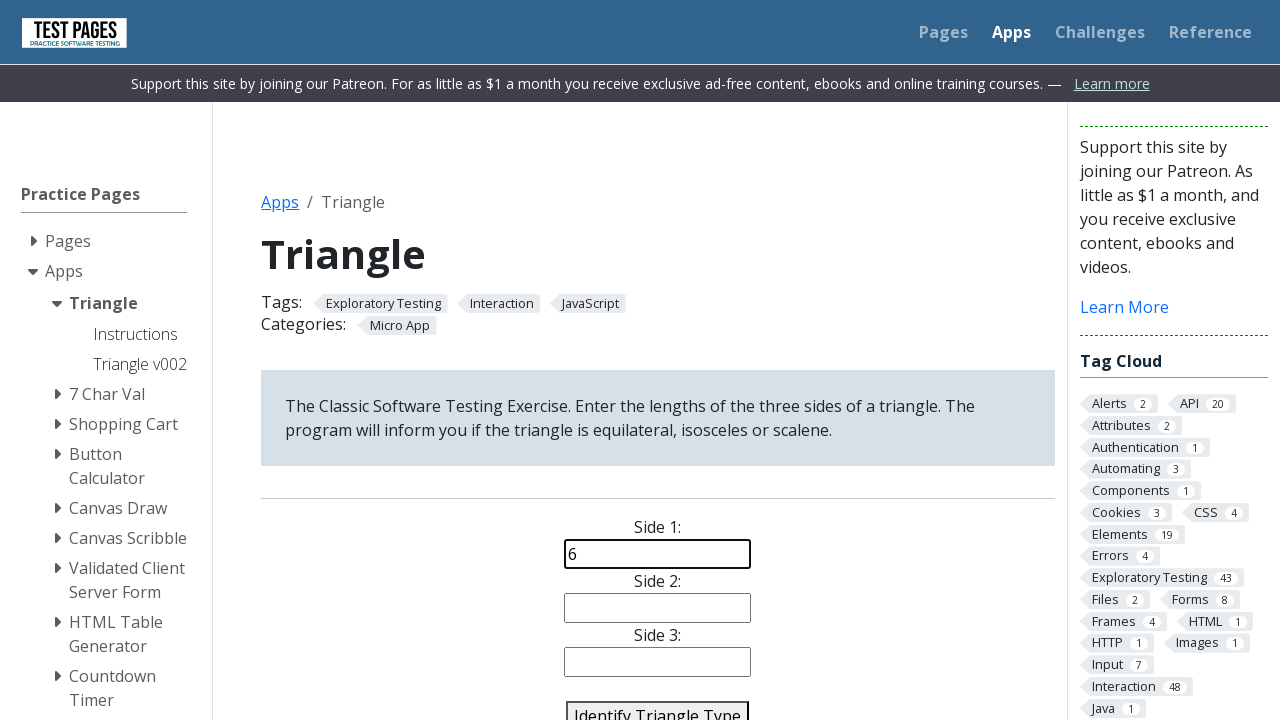

Filled side 2 field with value '6' on input[name='side2']
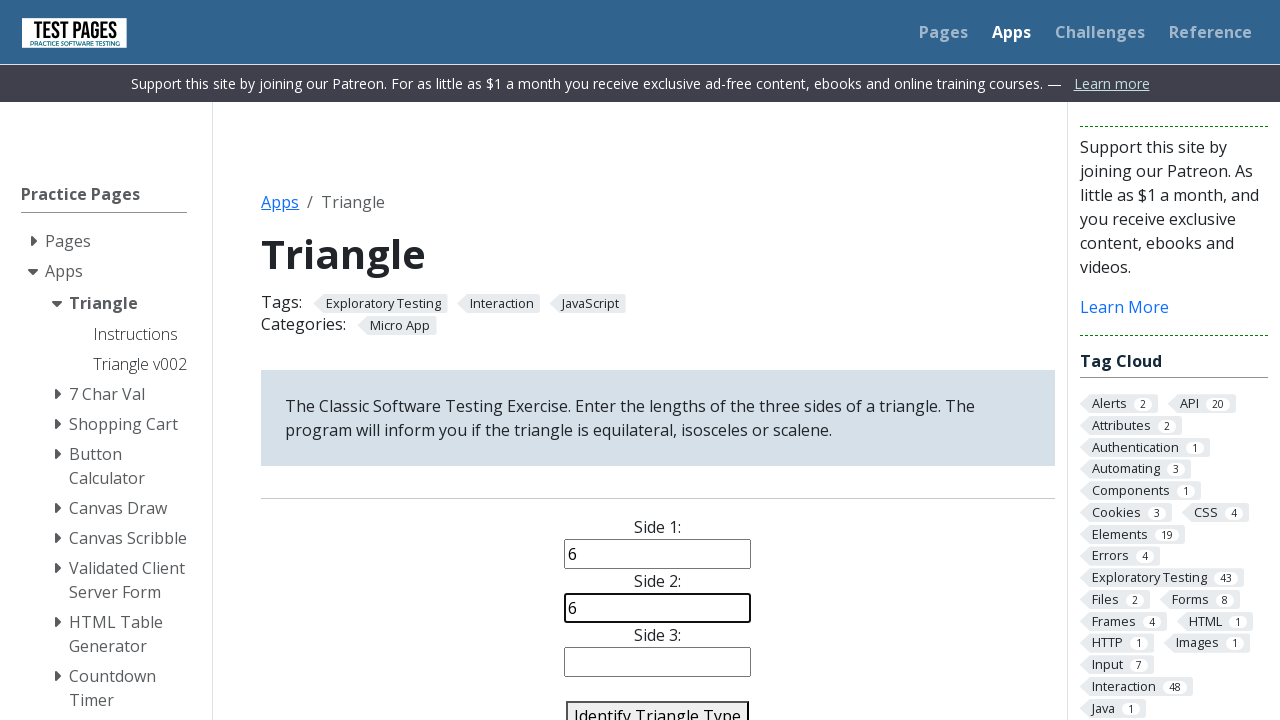

Filled side 3 field with value '6' on input[name='side3']
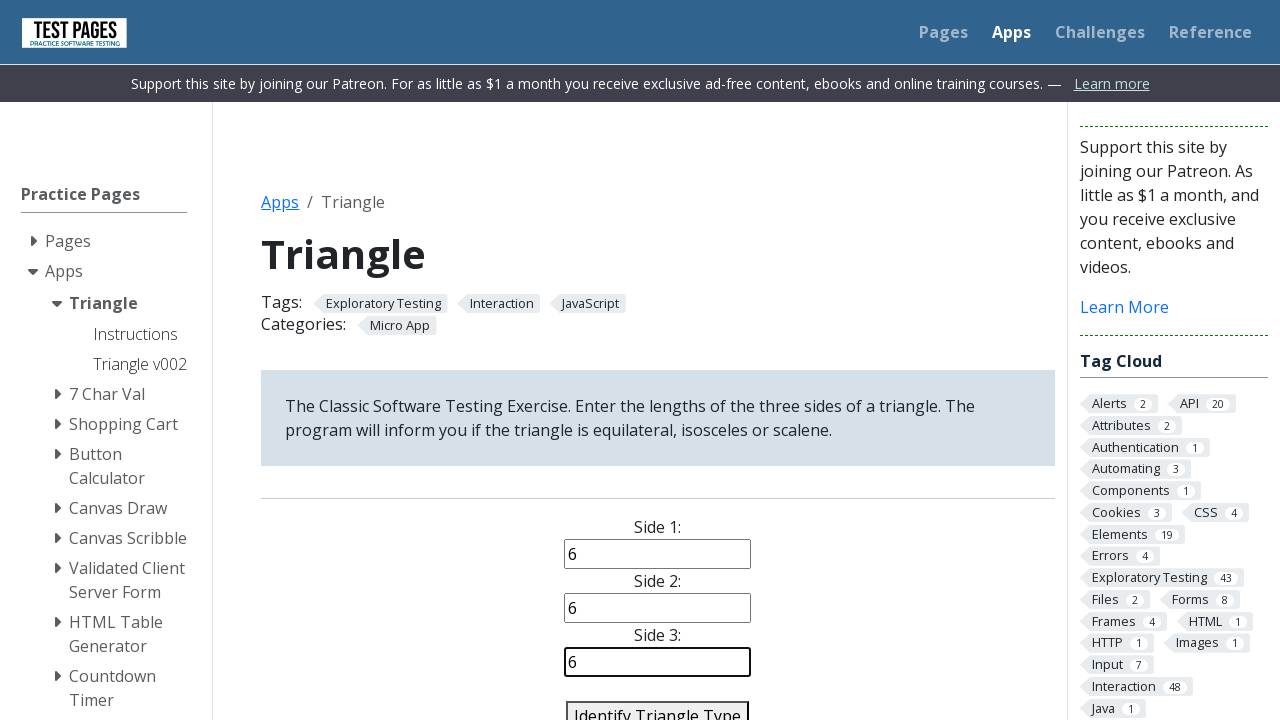

Clicked identify triangle button at (658, 705) on #identify-triangle-action
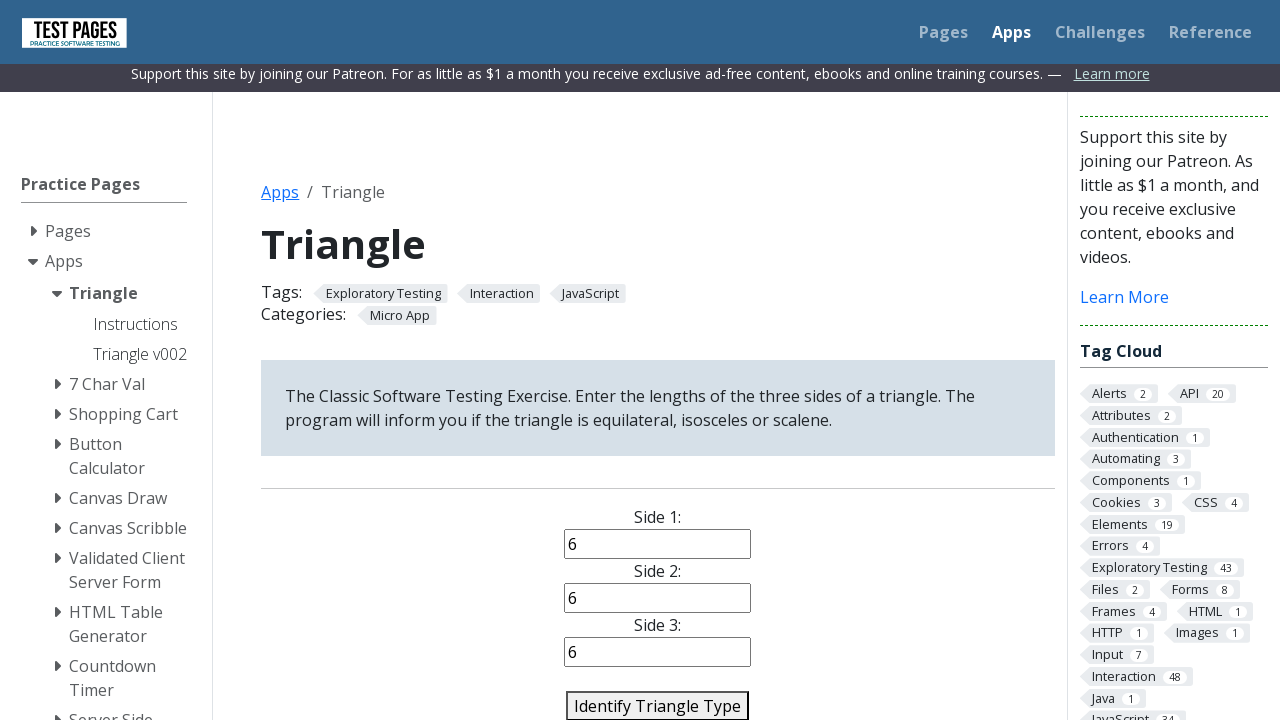

Triangle classification result appeared
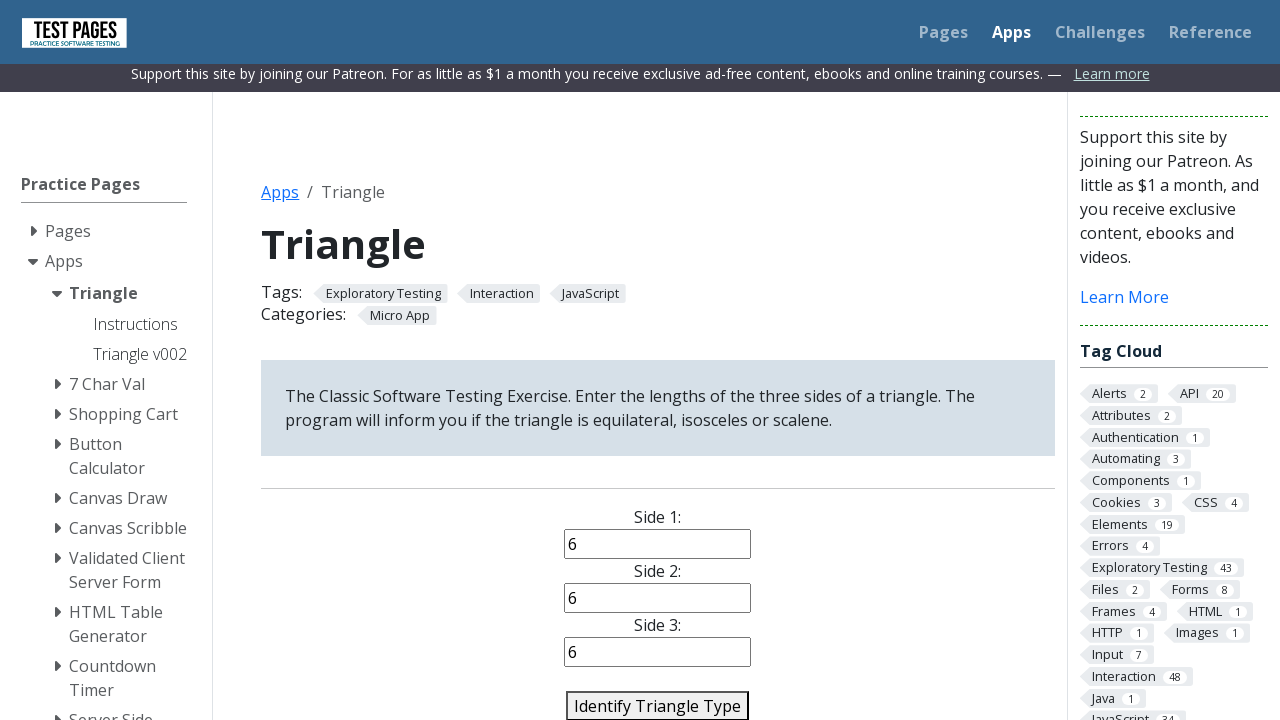

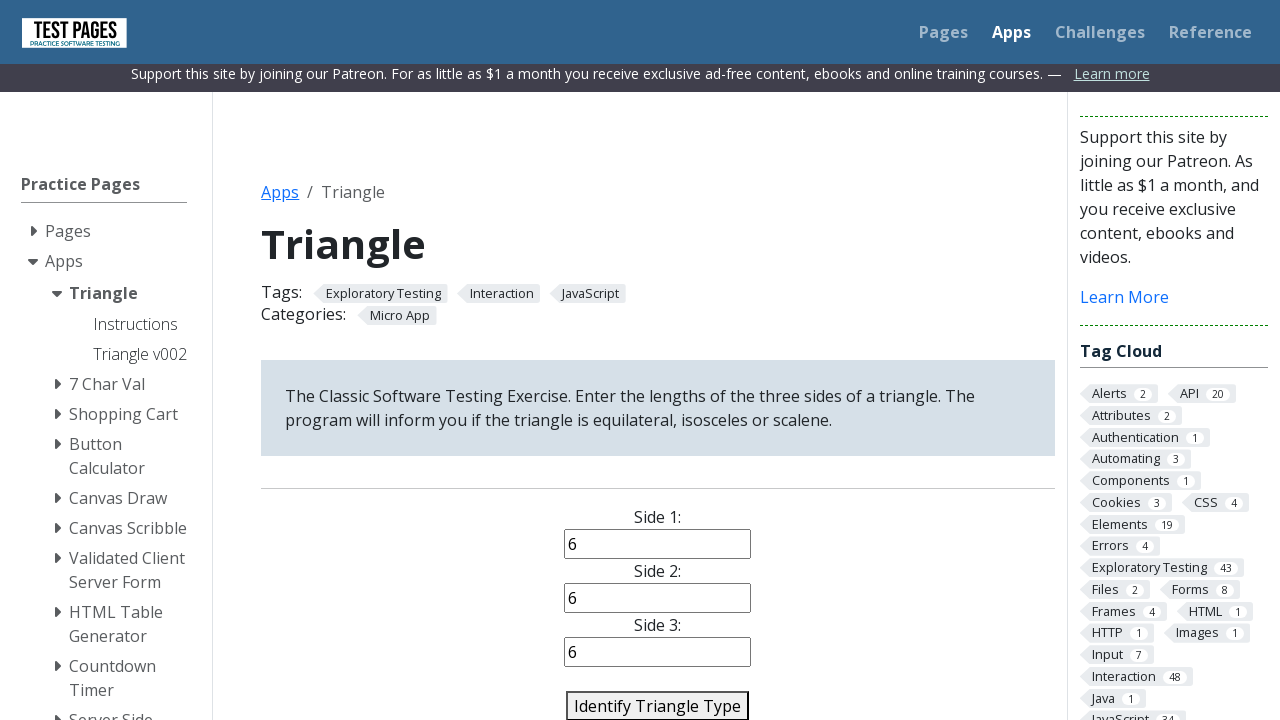